Tests form field validation on a feedback form by filling in name, phone, and message fields and verifying the input values

Starting URL: http://allolosos.com.ua/ru/menu/pizza

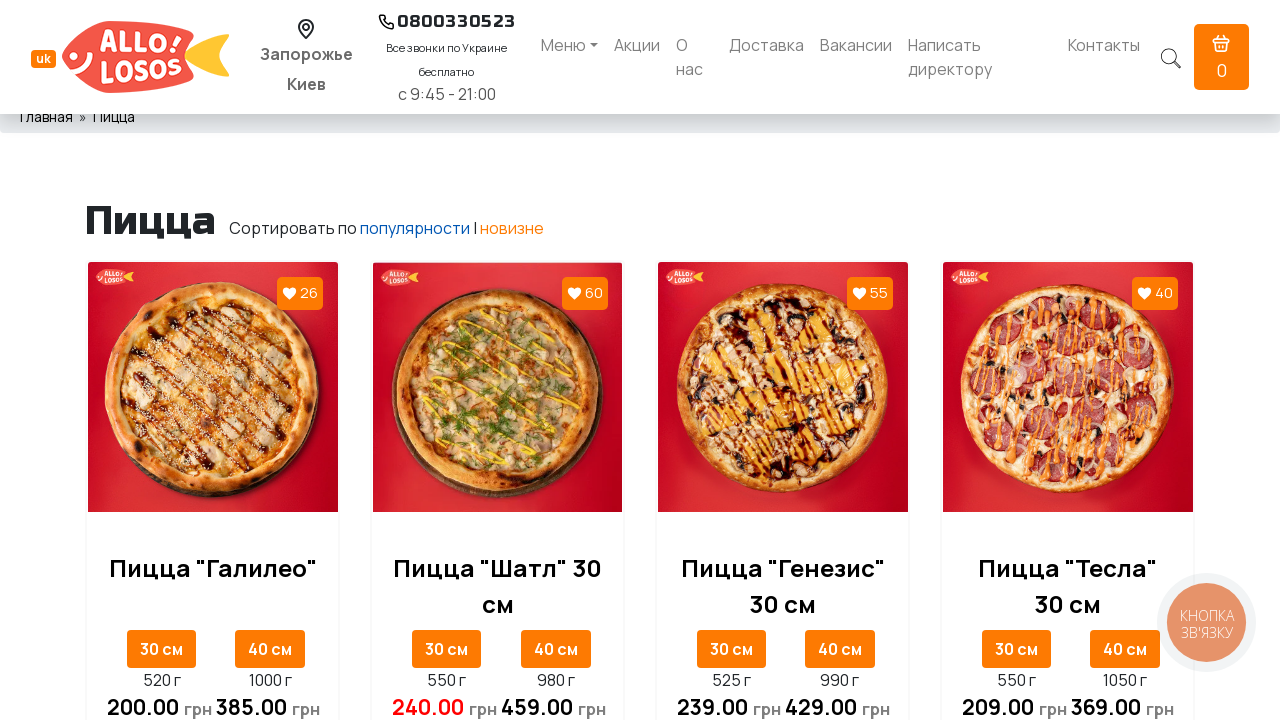

Clicked on director feedback link at (980, 57) on a[href='/ru/director']
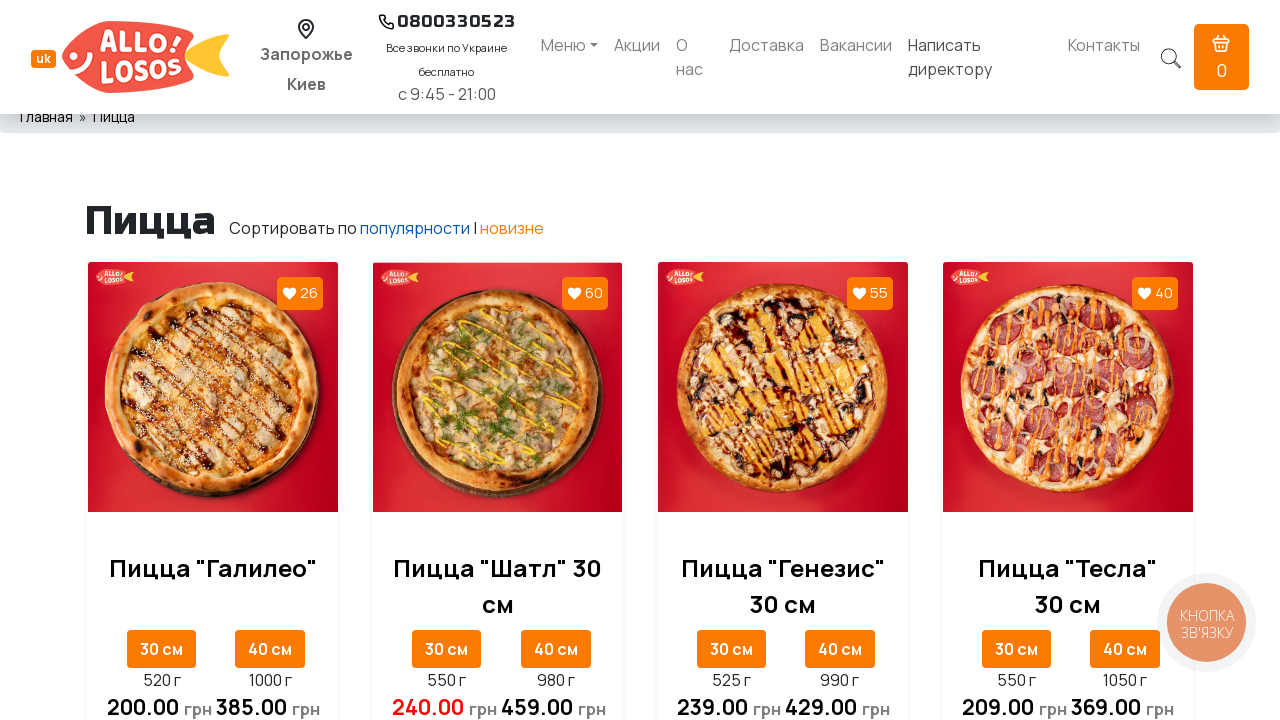

Feedback form loaded and name field is visible
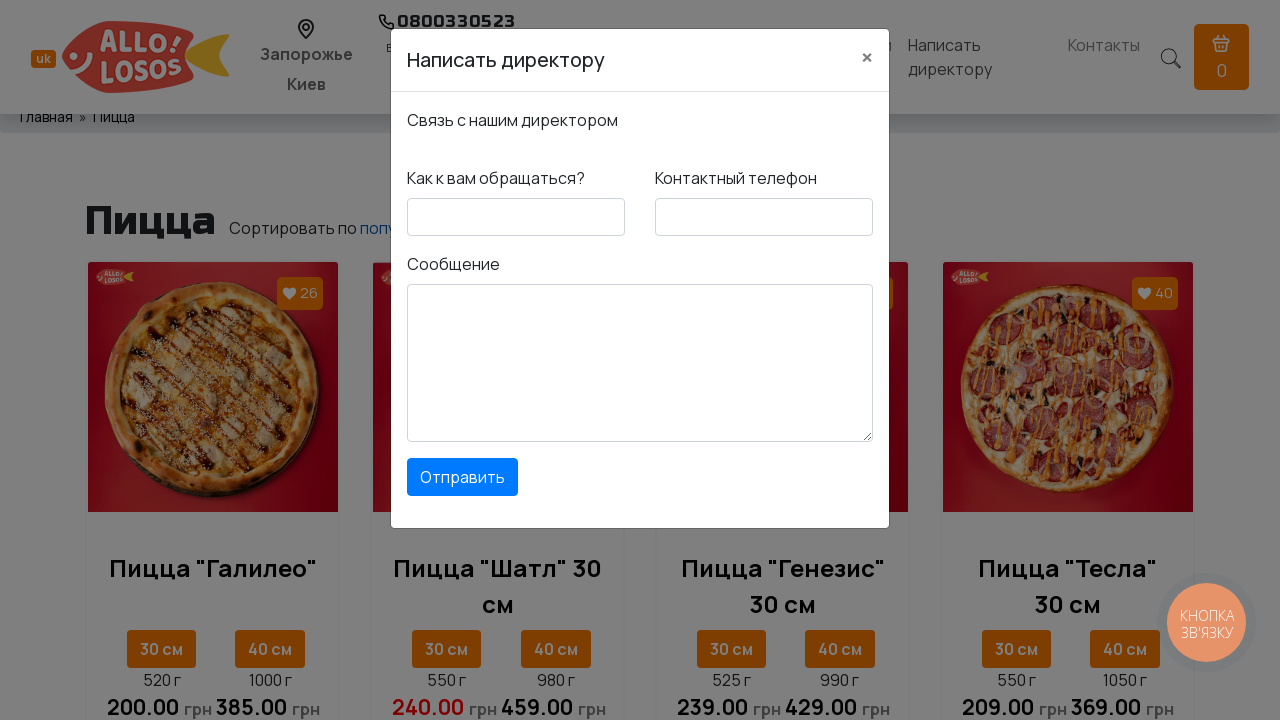

Filled name field with 'Miroslav' on #feedbackdirector-name
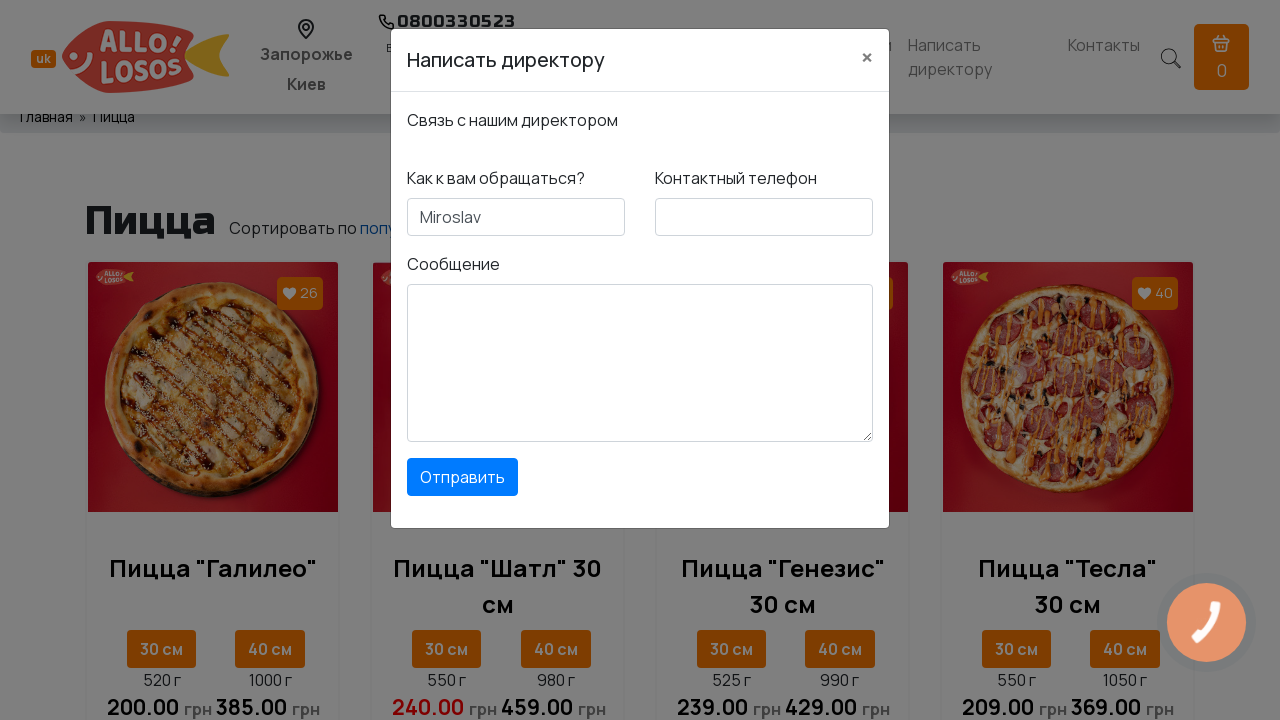

Verified name field value is 'Miroslav'
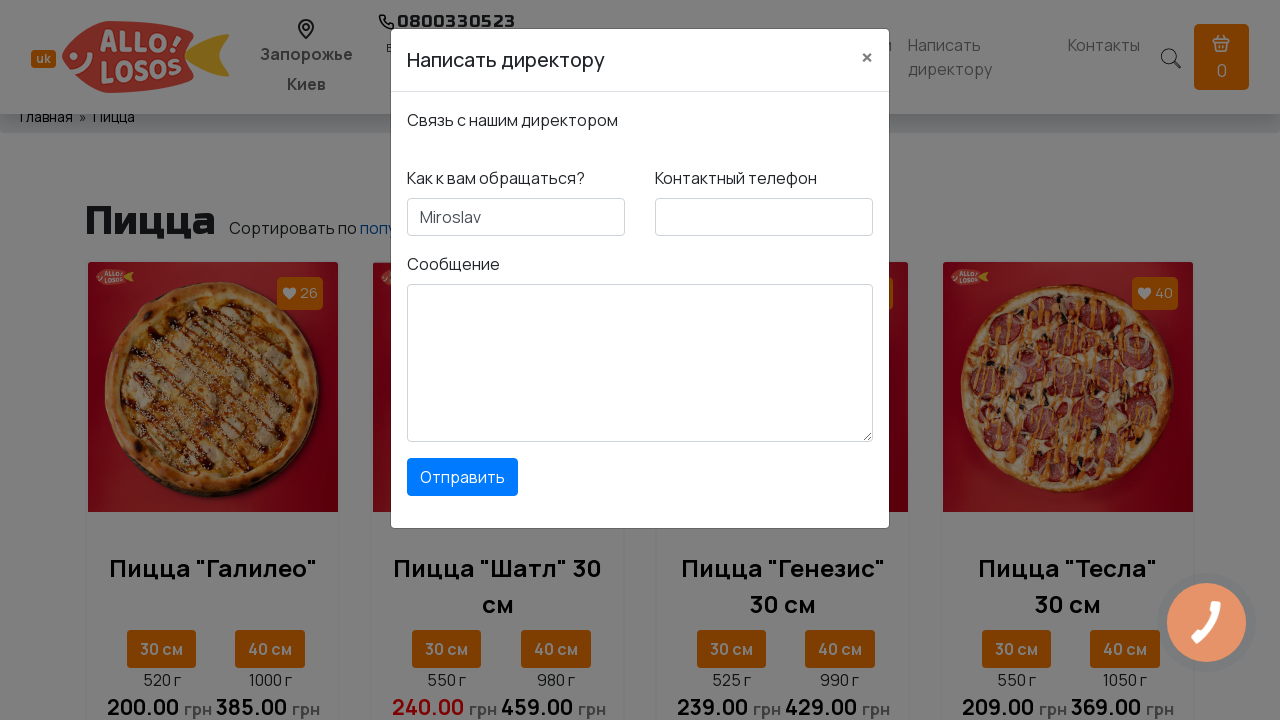

Filled phone field with '0502380088' on #feedbackdirector-phone
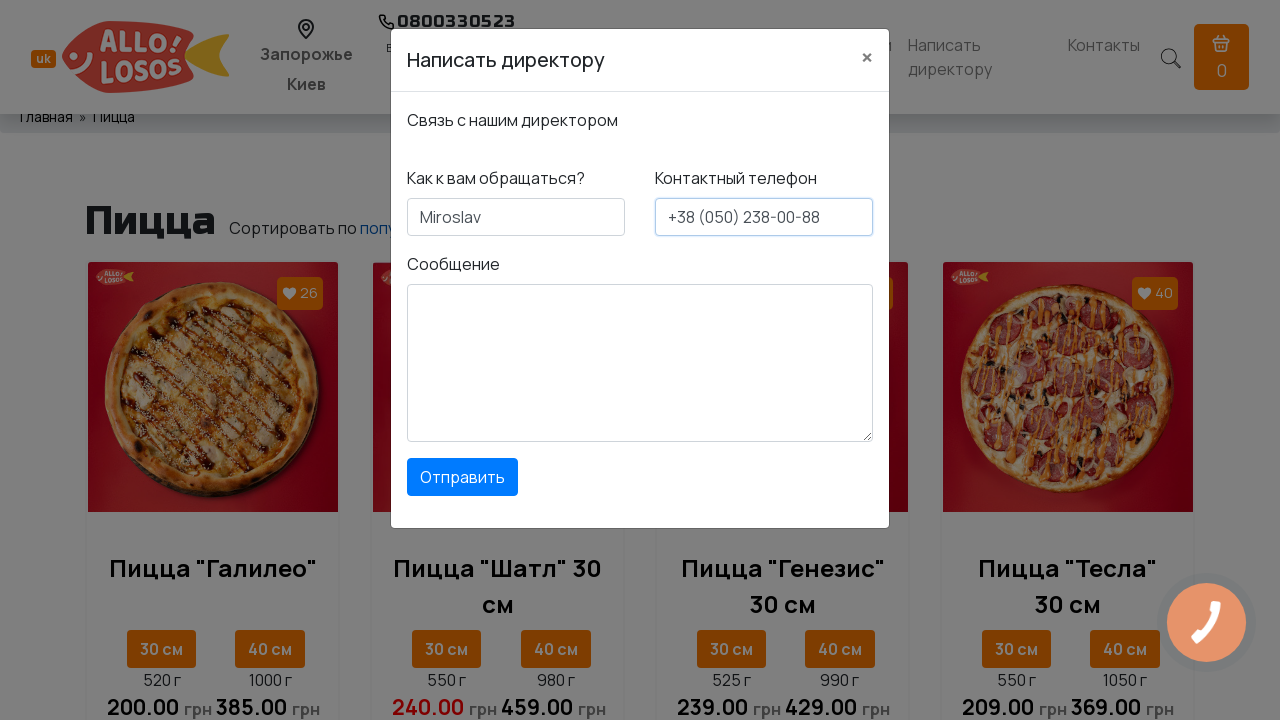

Verified phone field value is formatted as '+38 (050) 238-00-88'
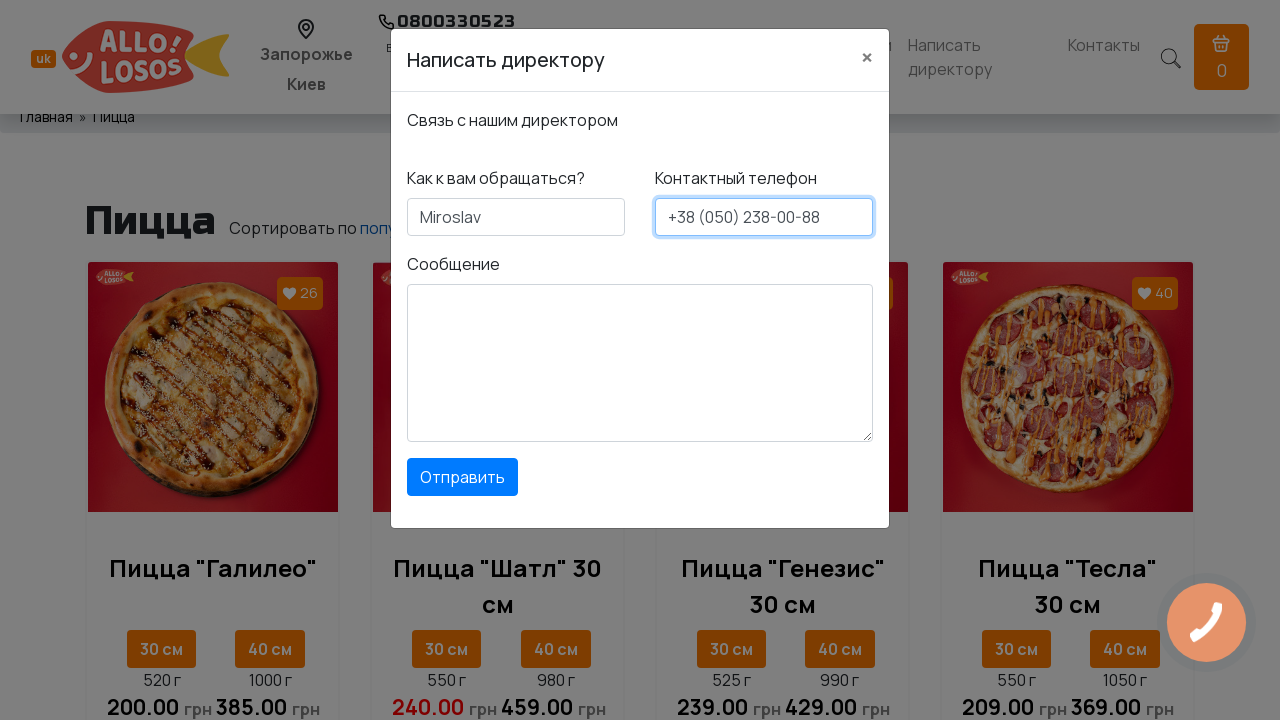

Filled message field with 'Thank you very much' on #feedbackdirector-message
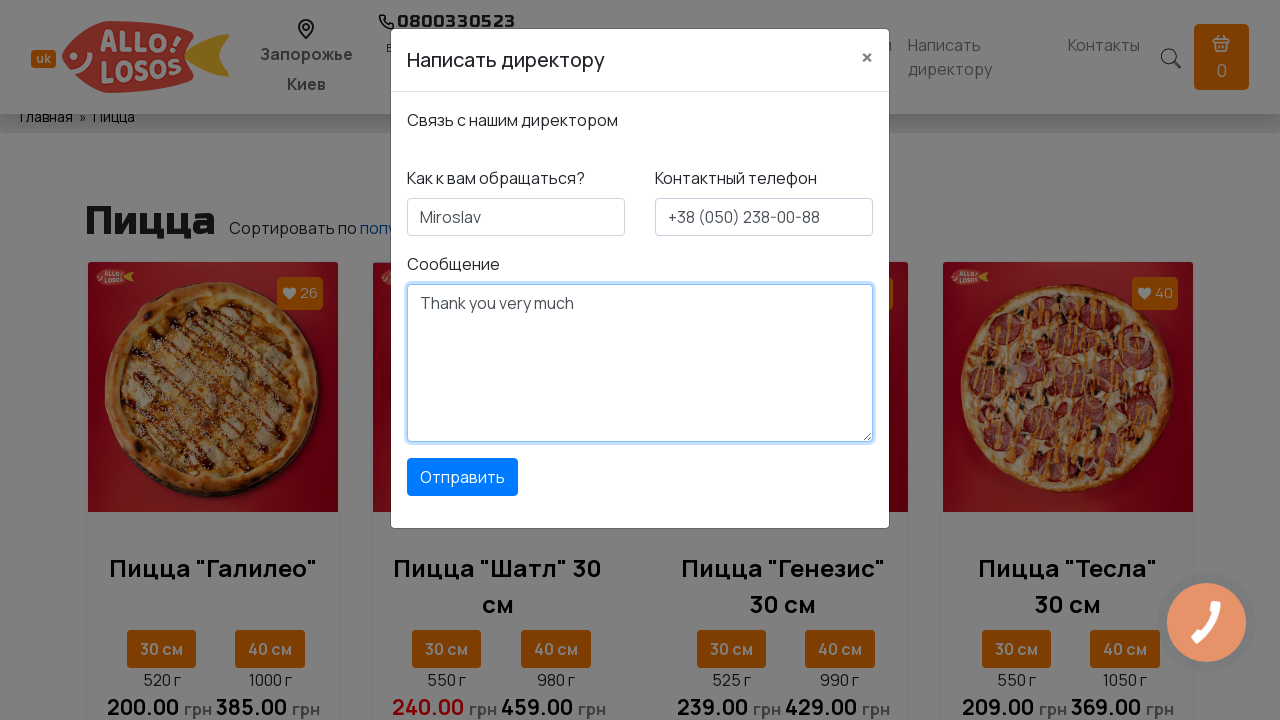

Verified message field value is 'Thank you very much'
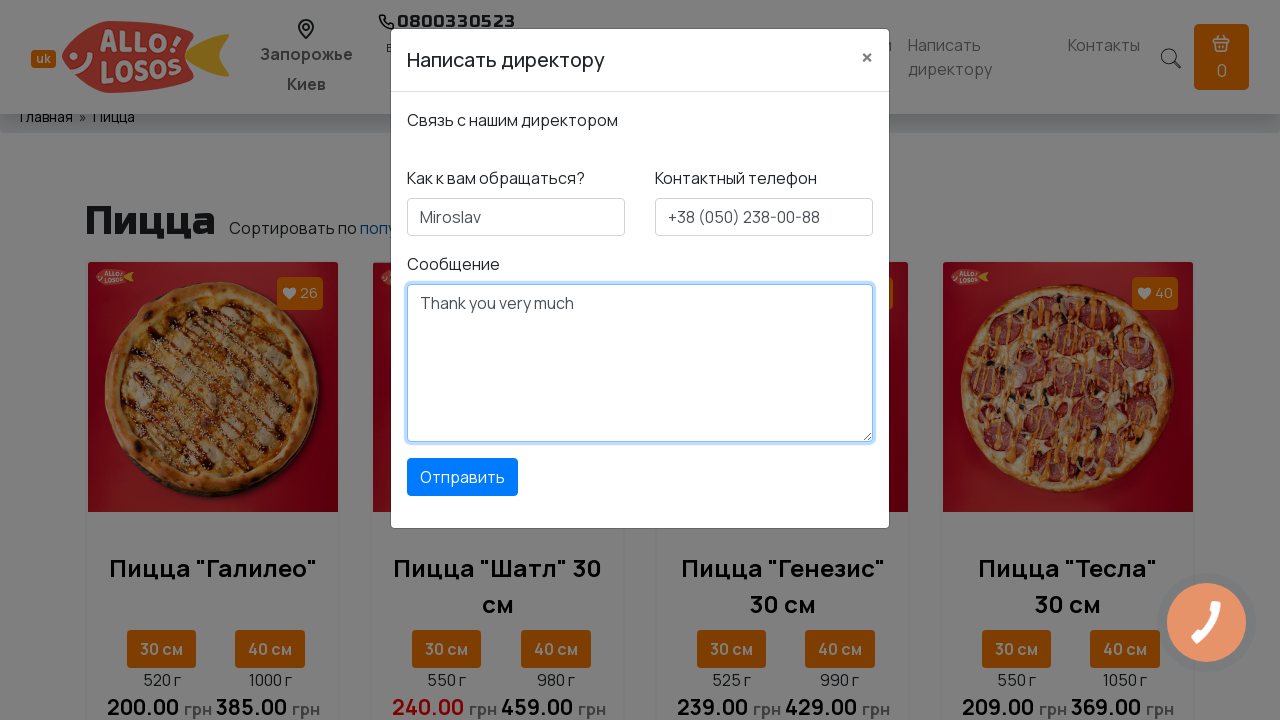

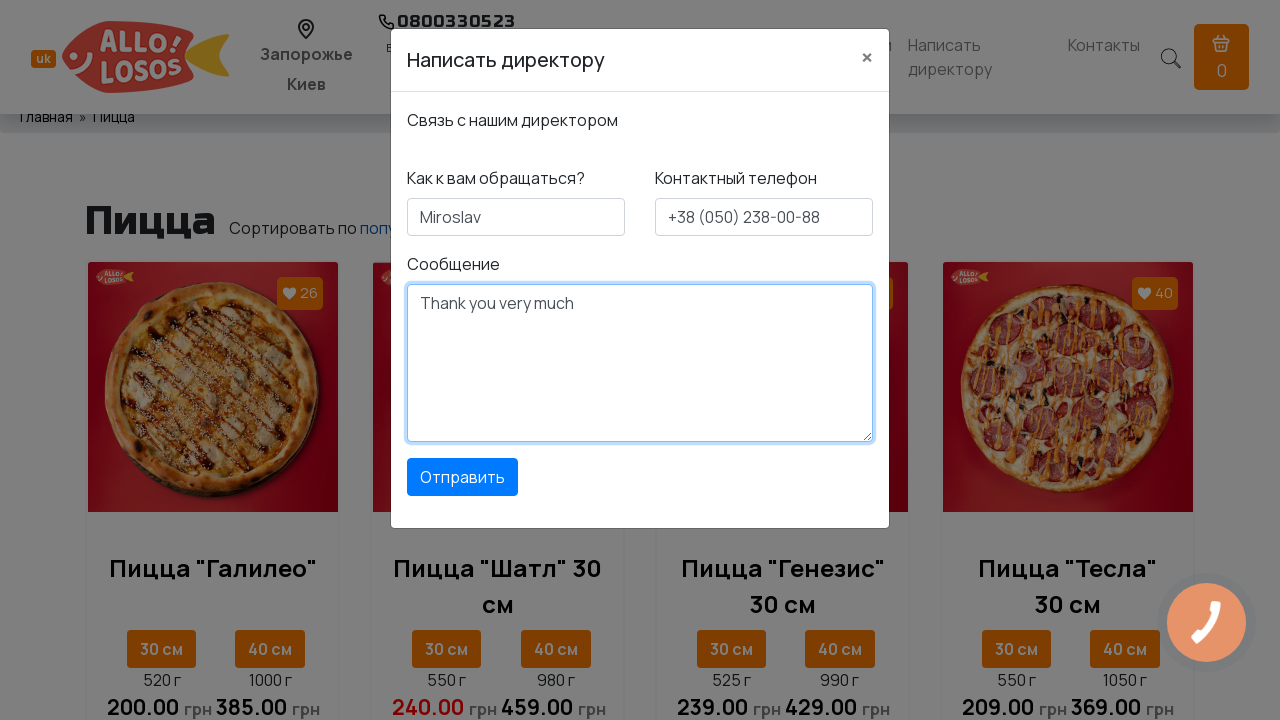